Tests auto-suggestive dropdown functionality by typing a partial country name and selecting "India" from the suggestions that appear

Starting URL: https://rahulshettyacademy.com/dropdownsPractise/

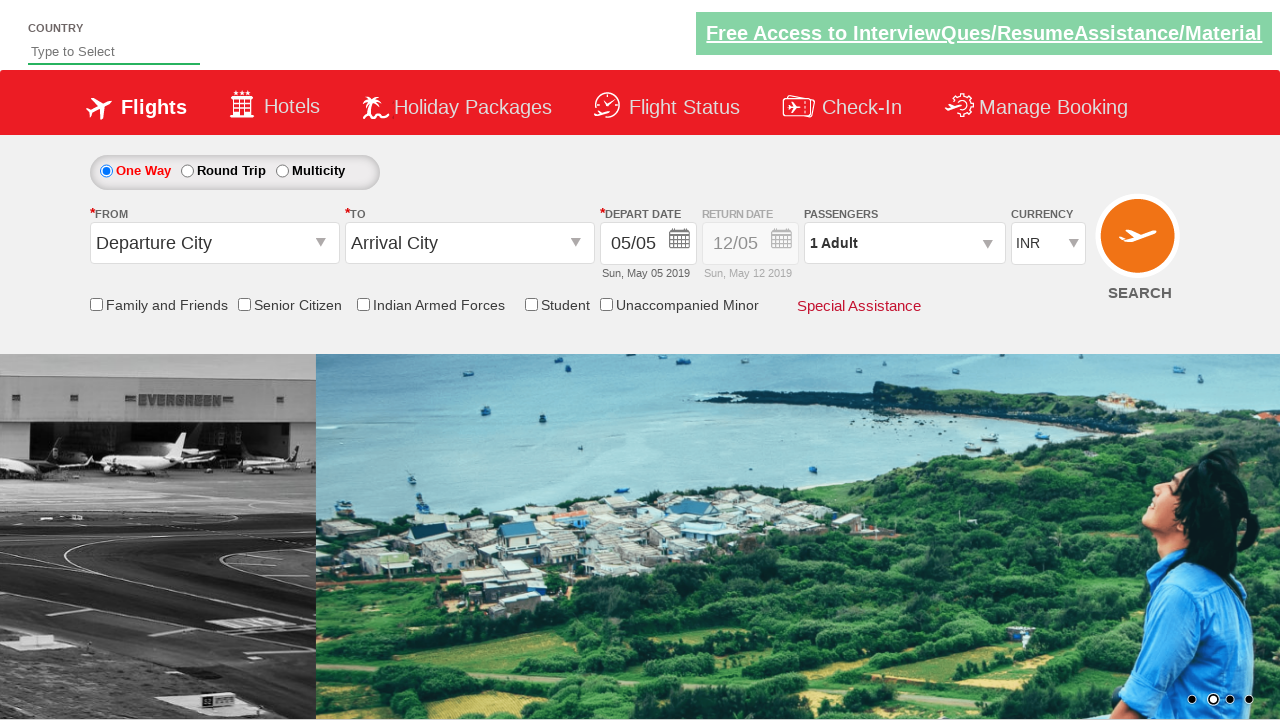

Typed 'ind' in autosuggest field to trigger dropdown suggestions on #autosuggest
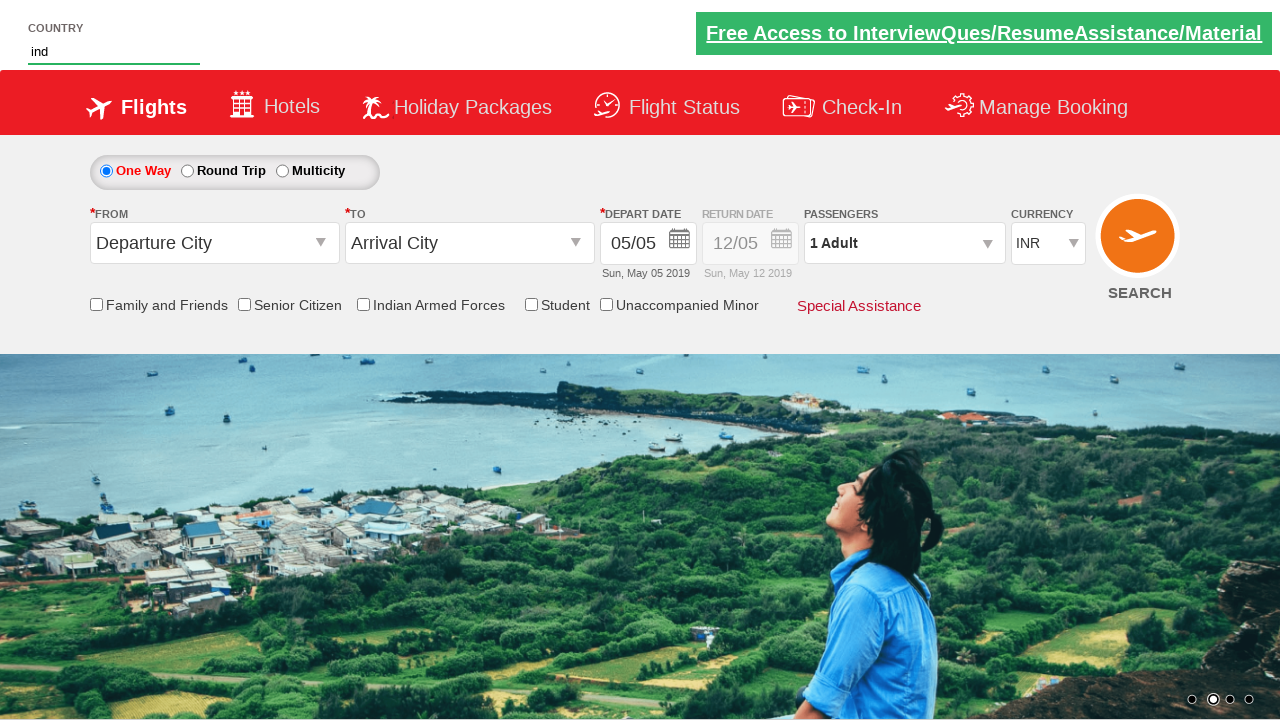

Dropdown suggestions appeared
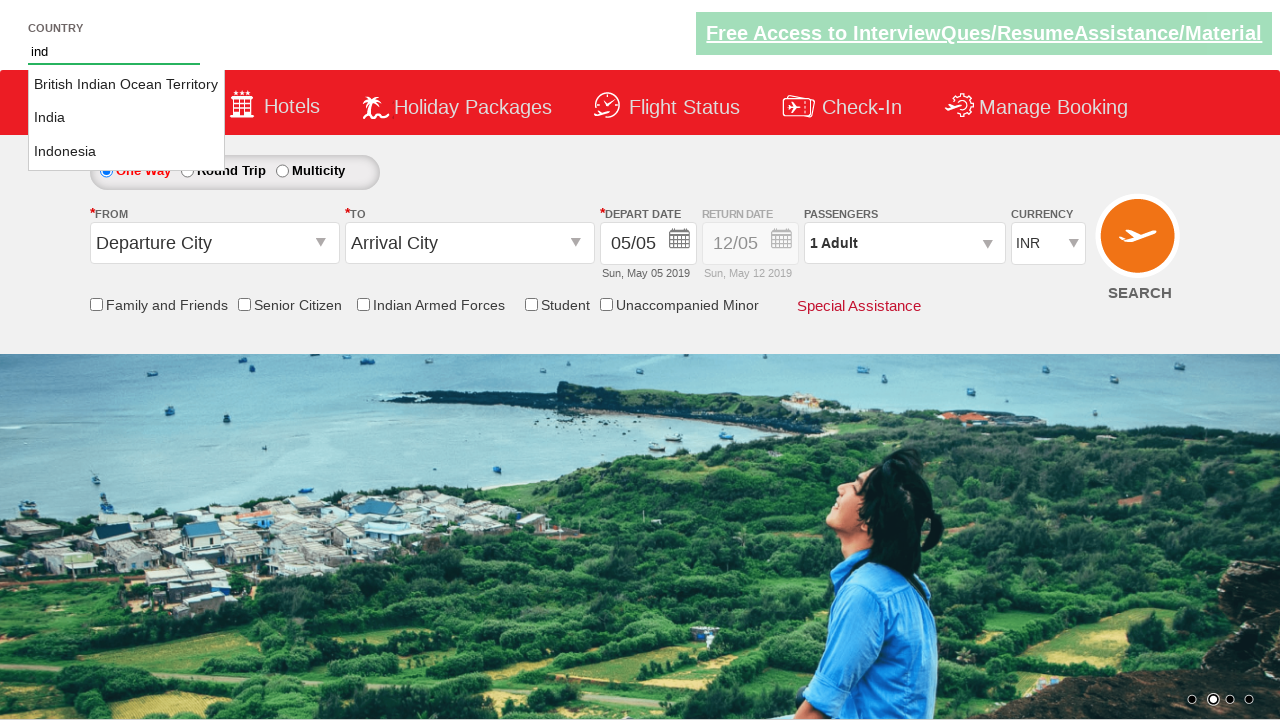

Selected 'India' from the autosuggestive dropdown at (126, 118) on li.ui-menu-item a:text-is('India')
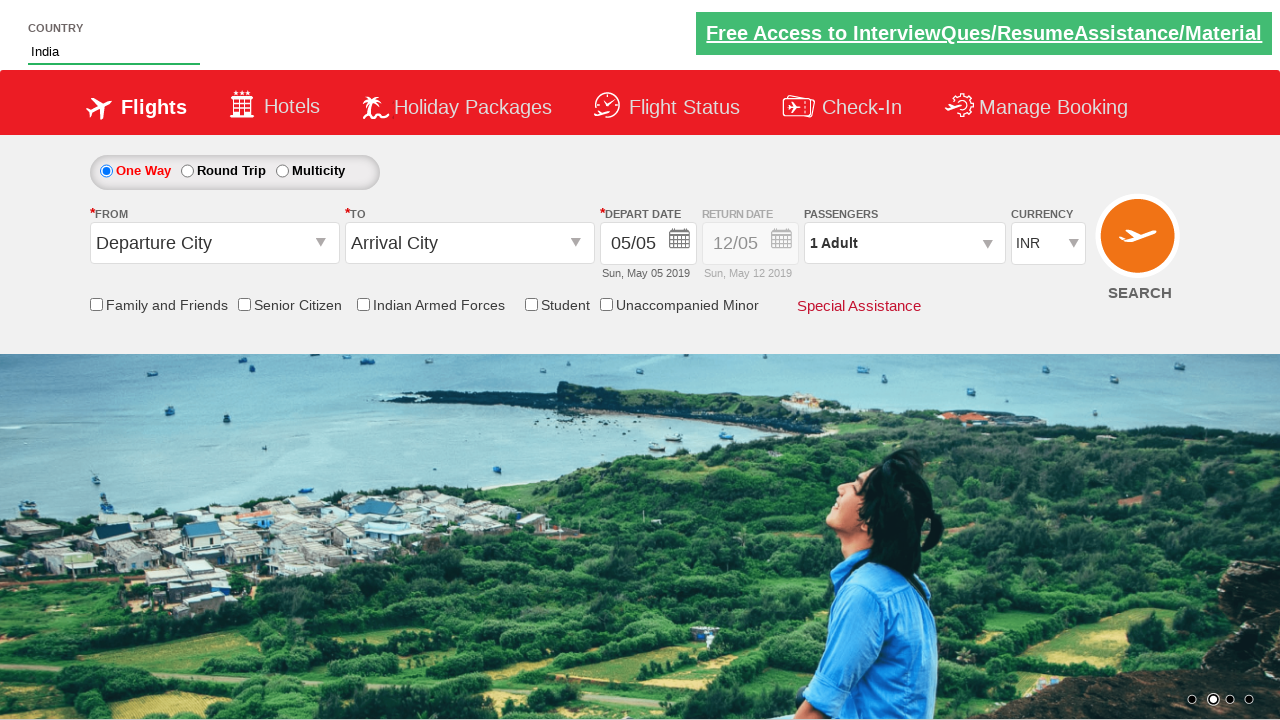

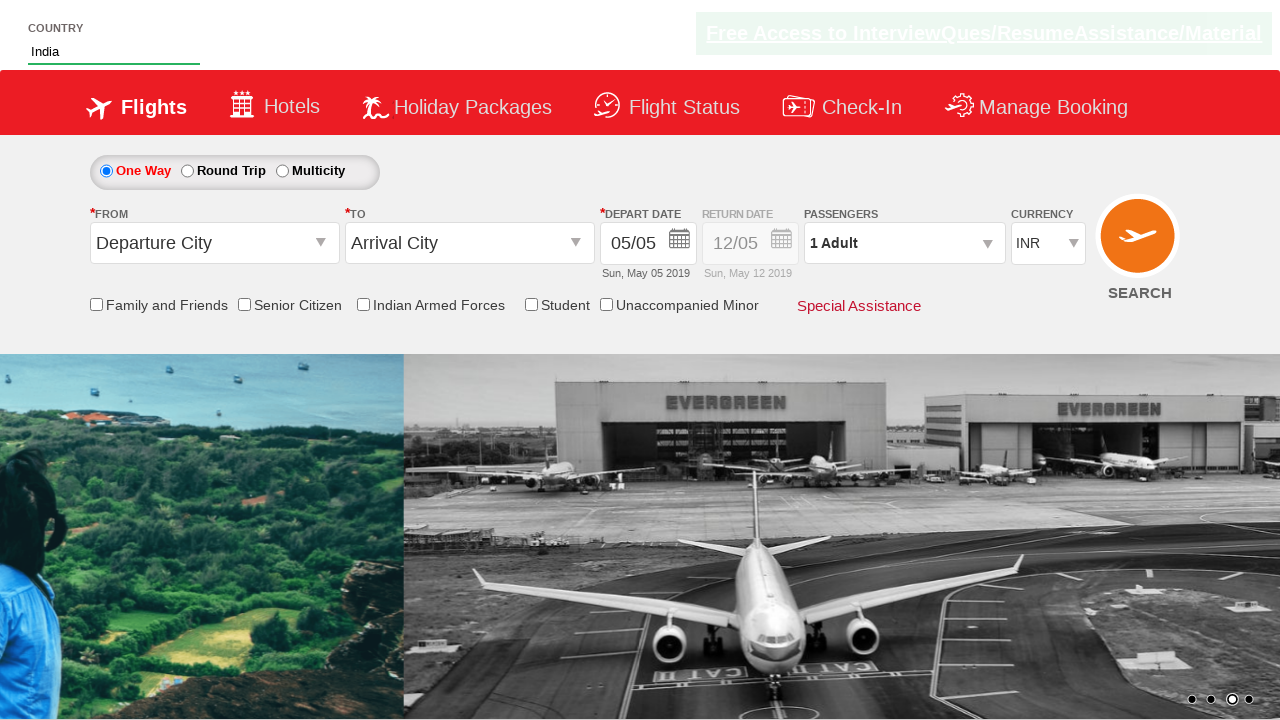